Tests drag-and-drop functionality on jQuery UI demo page by dragging an element onto a droppable target within an iframe and verifying the drop was successful

Starting URL: https://jqueryui.com/droppable/

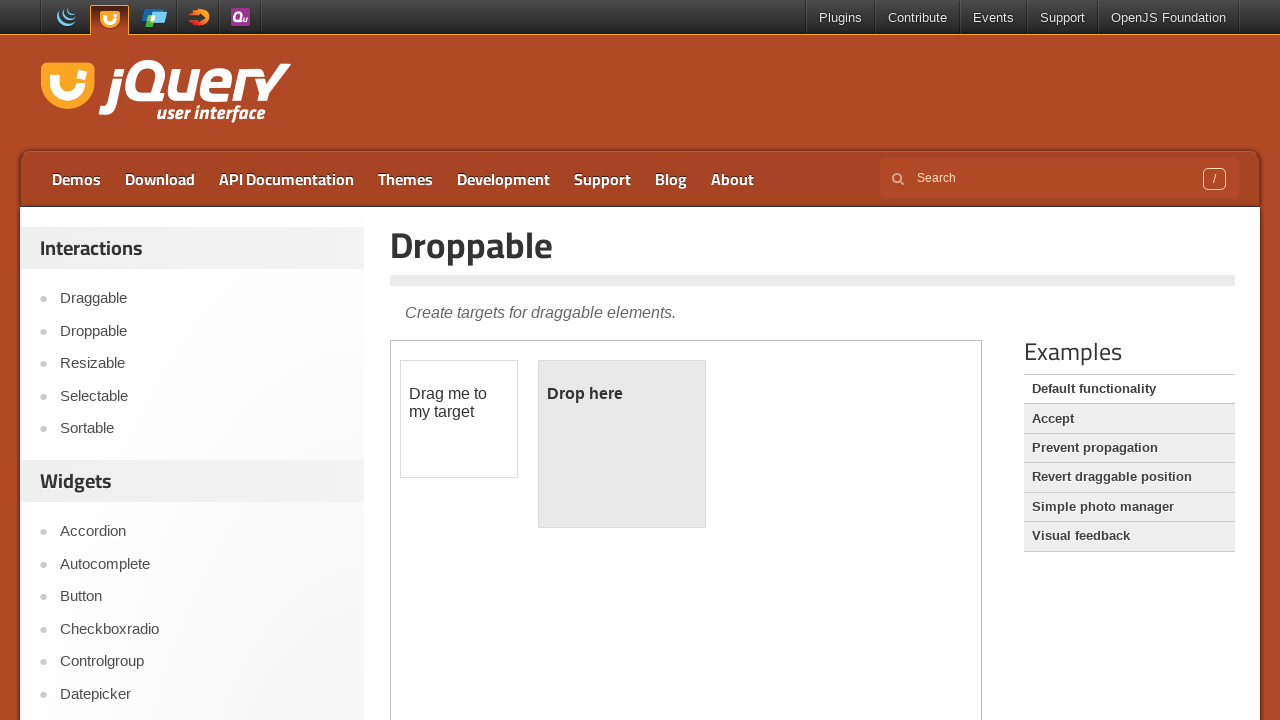

Located the demo iframe containing drag-and-drop elements
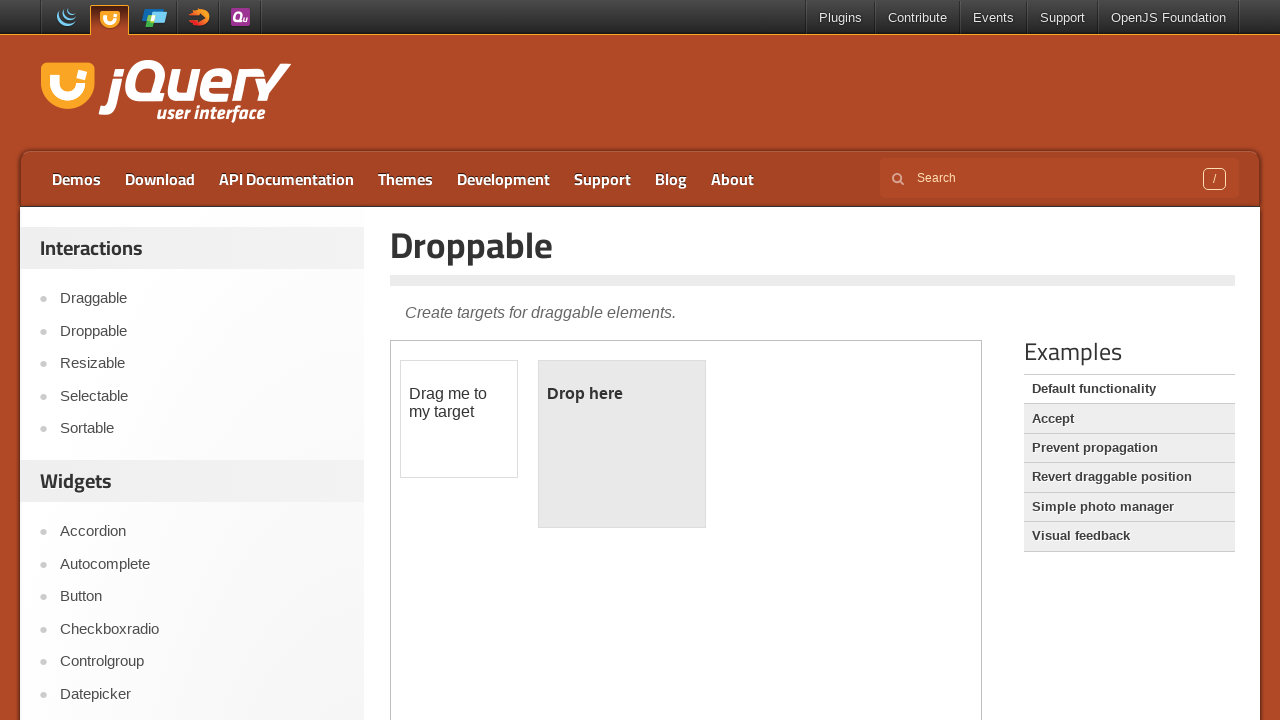

Located the draggable element (#draggable) within the iframe
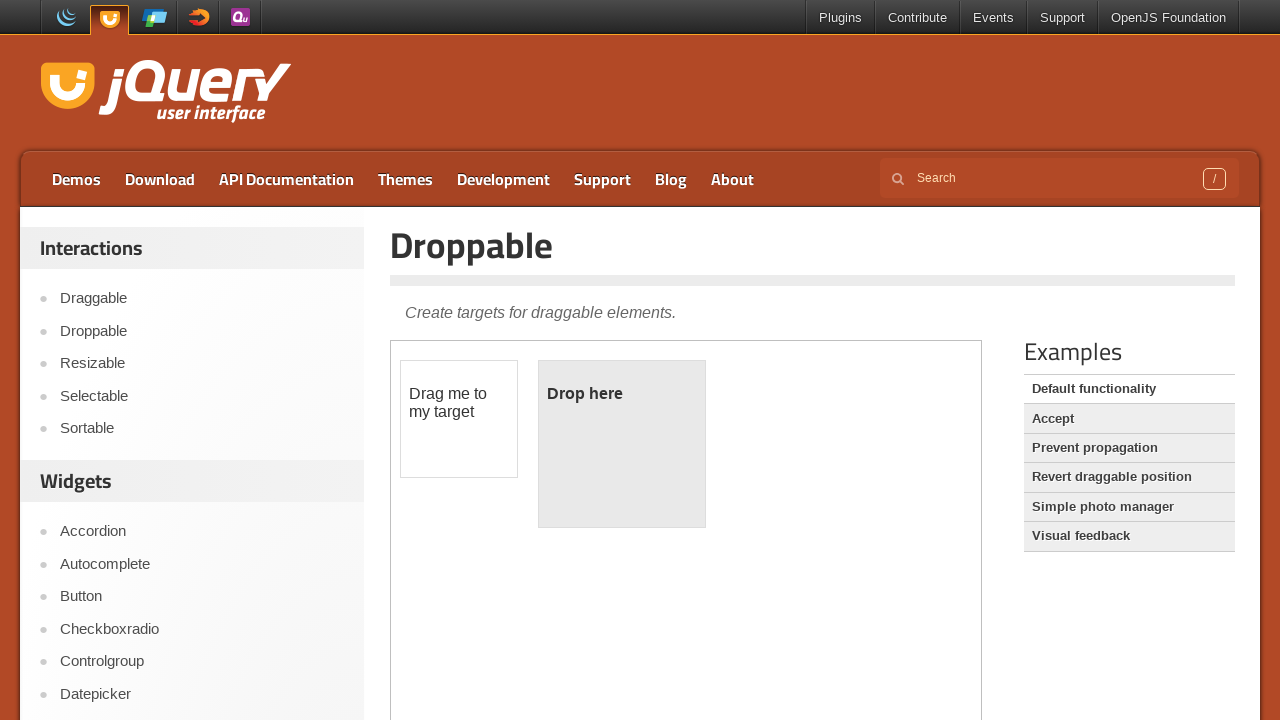

Located the droppable target element (#droppable) within the iframe
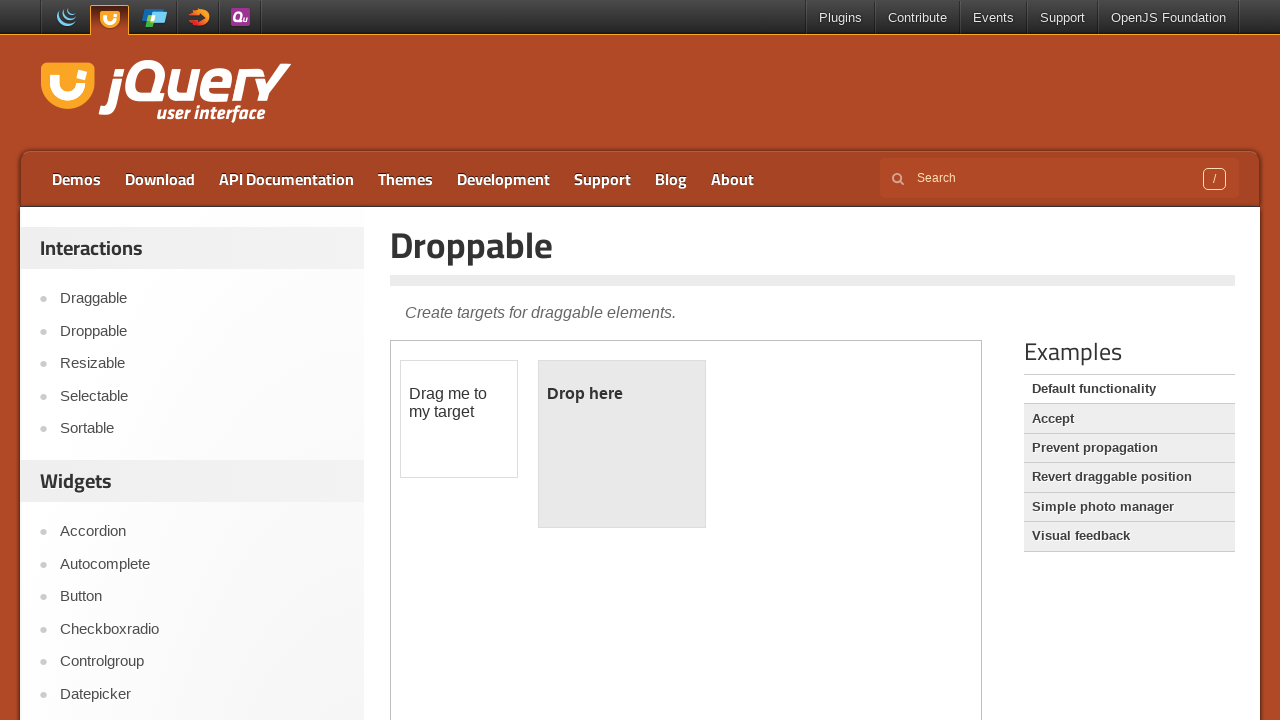

Dragged the draggable element onto the droppable target at (622, 444)
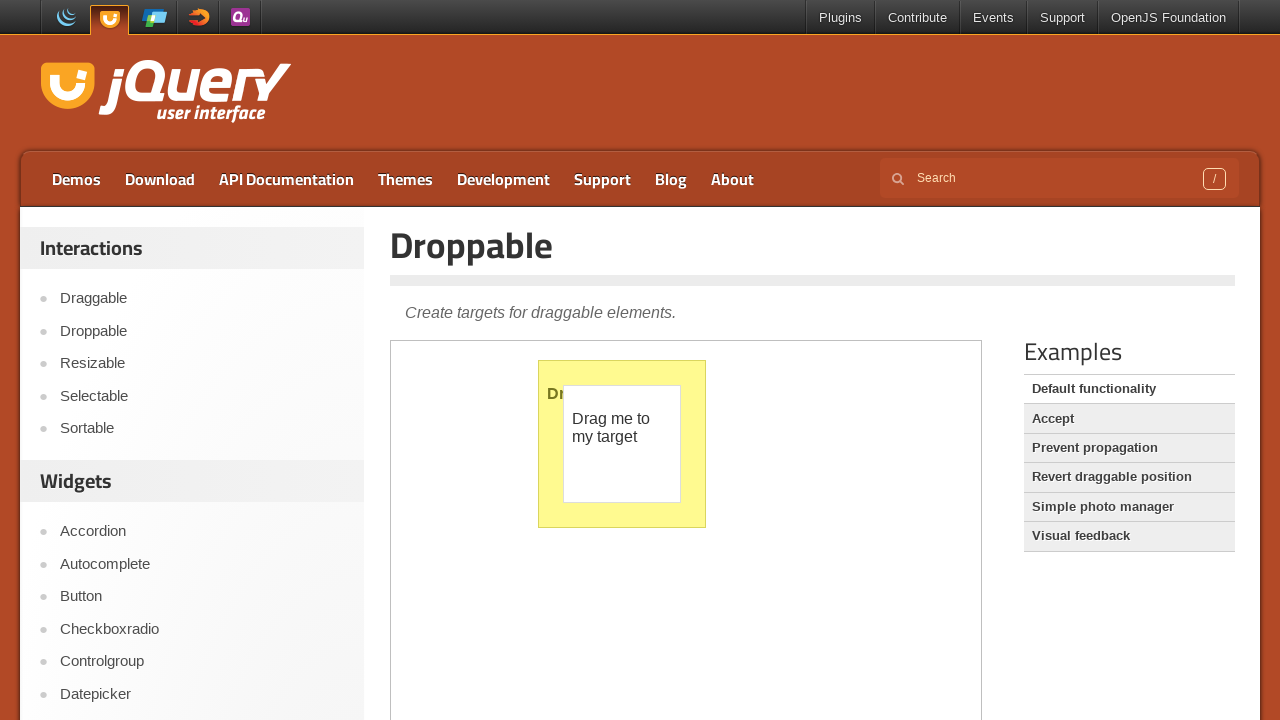

Verified drop success - confirmation message appeared in droppable element
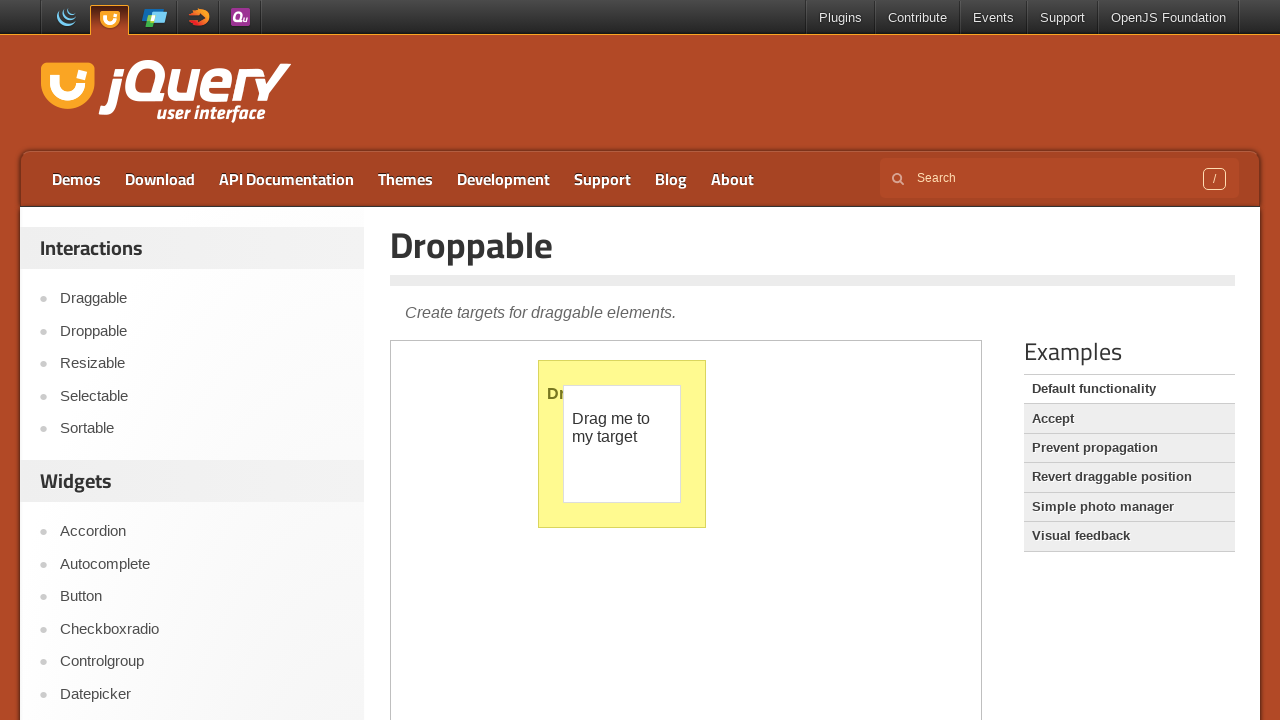

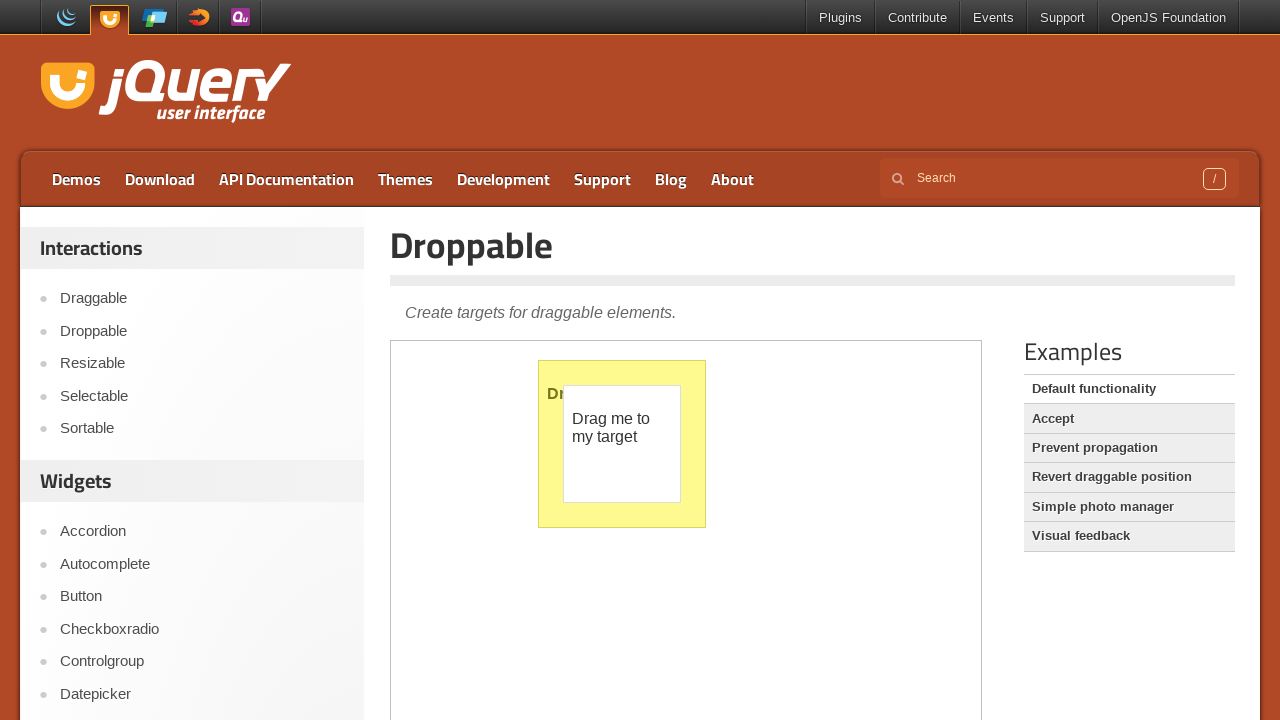